Tests checkbox interaction by clicking on three checkbox options (Milk, Butter, and Cheese) on an HTML forms demo page.

Starting URL: http://echoecho.com/htmlforms09.htm

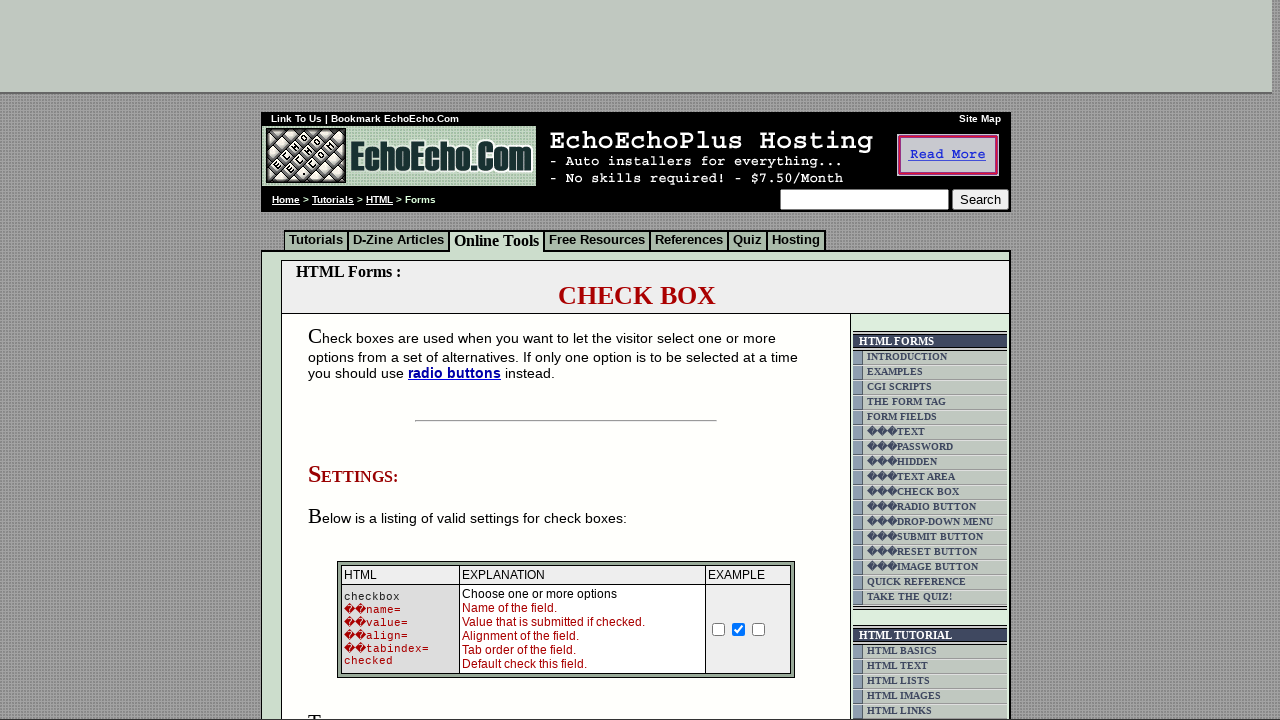

Clicked the Milk checkbox at (354, 360) on input[value='Milk']
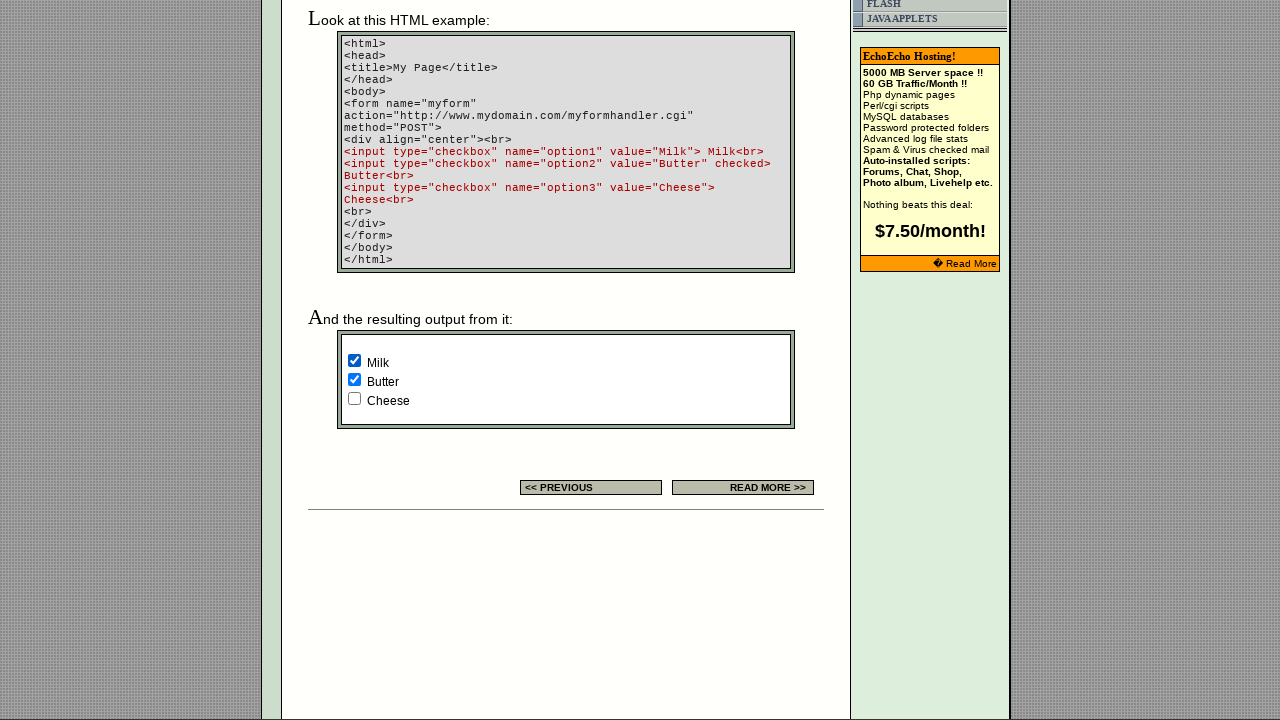

Clicked the Butter checkbox at (354, 380) on input[value='Butter']
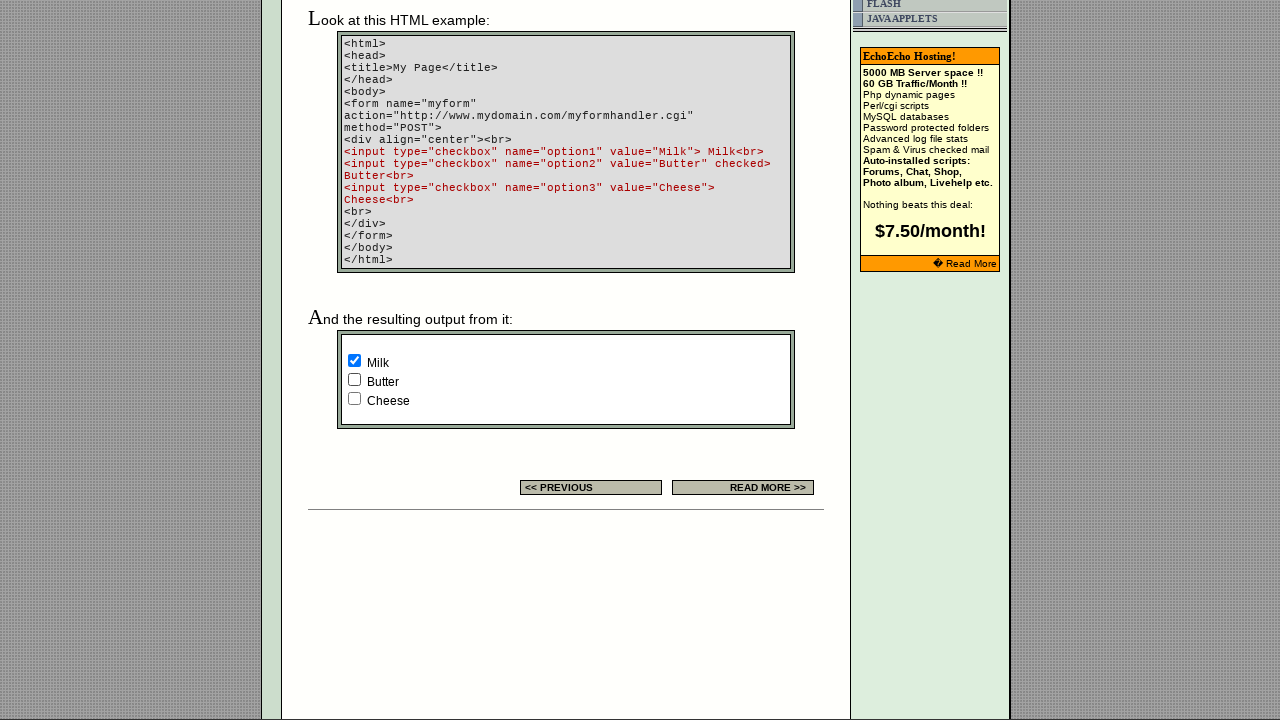

Clicked the Cheese checkbox at (354, 398) on input[value='Cheese']
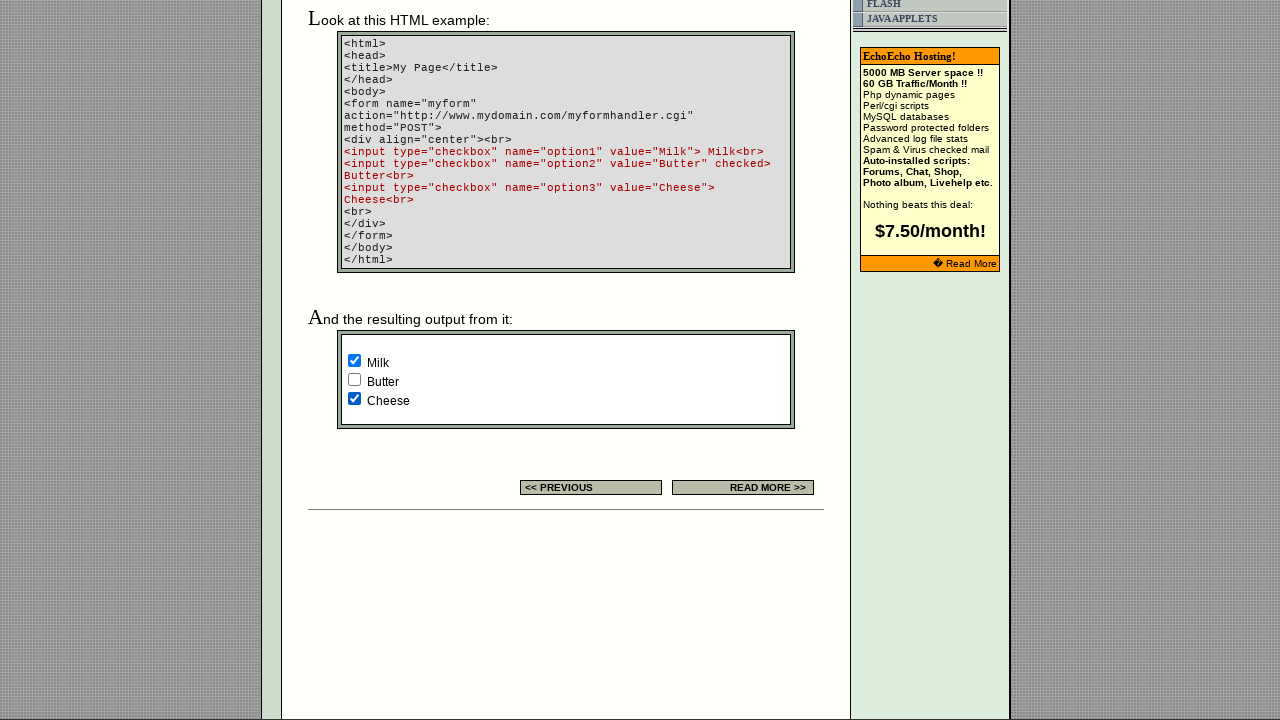

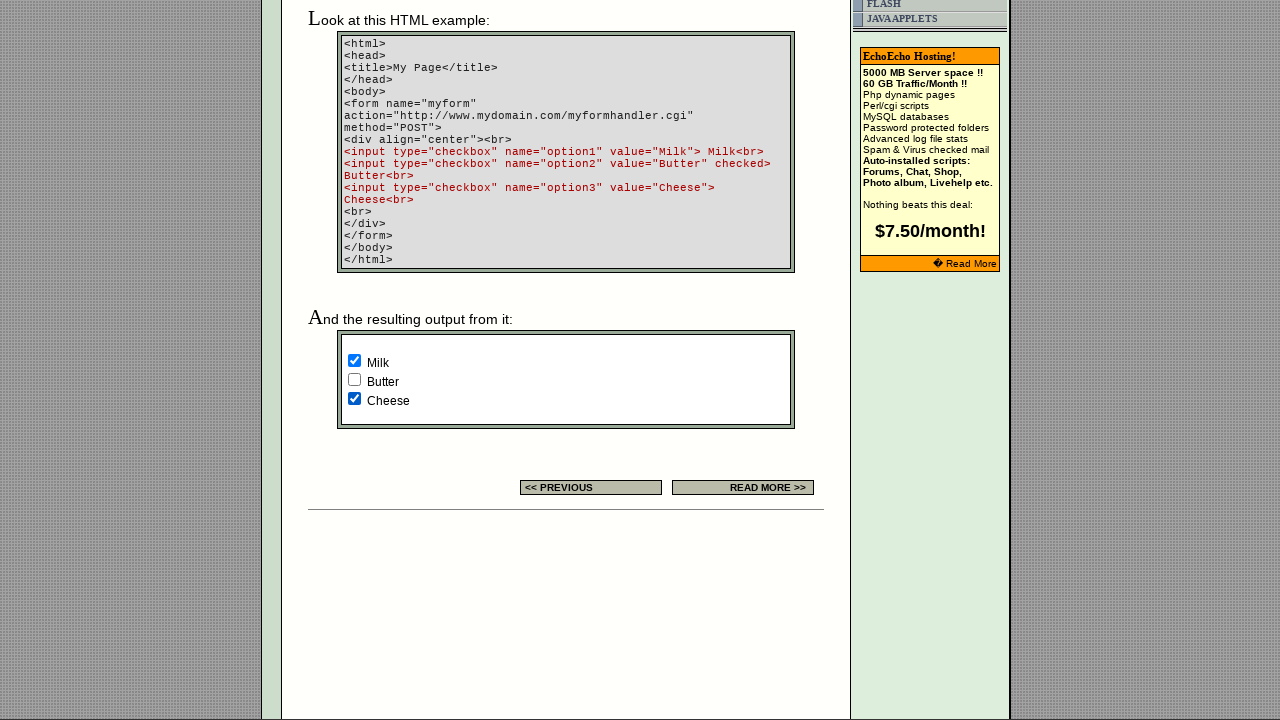